Tests auto-suggestive dropdown functionality by typing a partial country name and selecting a matching option from the suggestions list

Starting URL: https://rahulshettyacademy.com/dropdownsPractise/

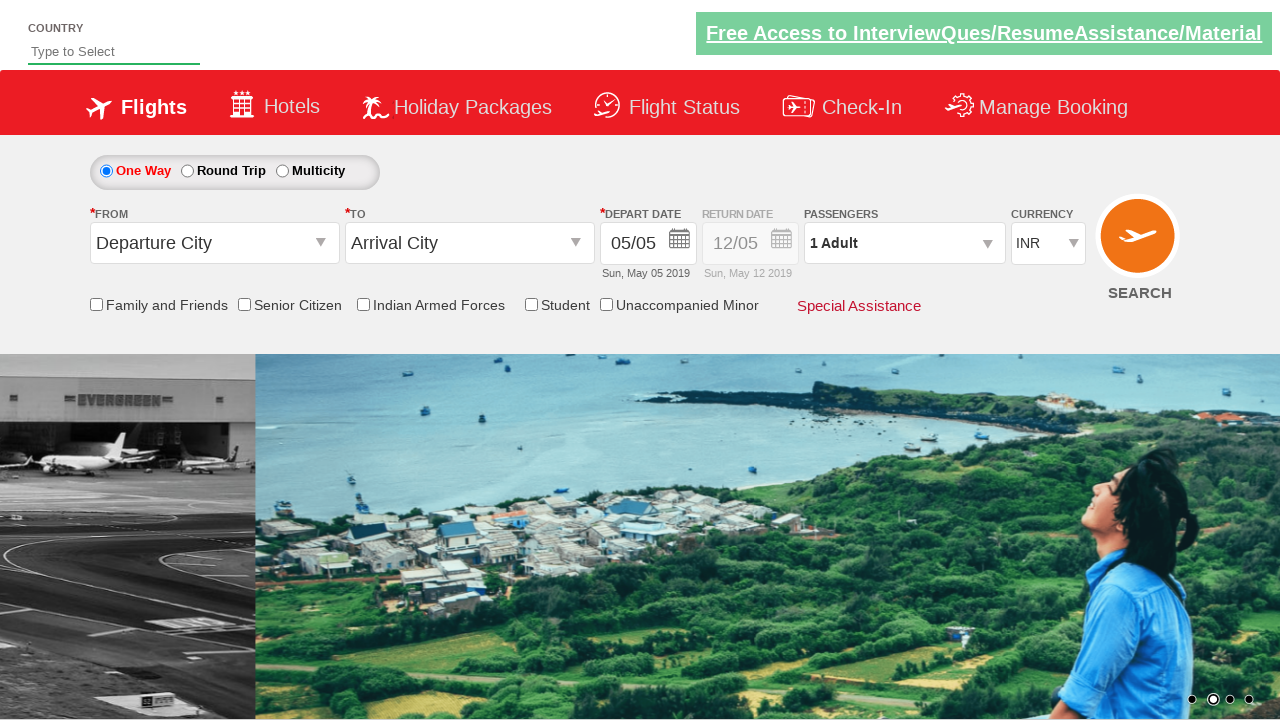

Typed 'ind' in autosuggest field to trigger dropdown suggestions on #autosuggest
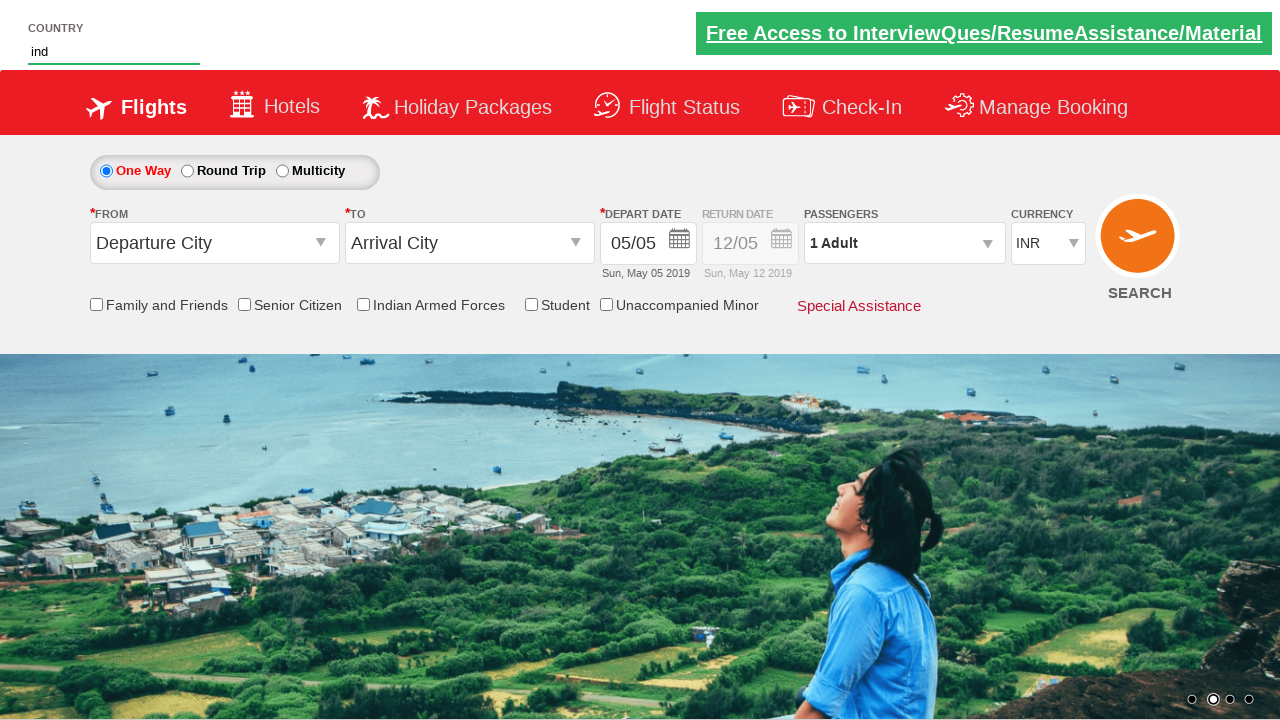

Waited for auto-suggestive dropdown to appear
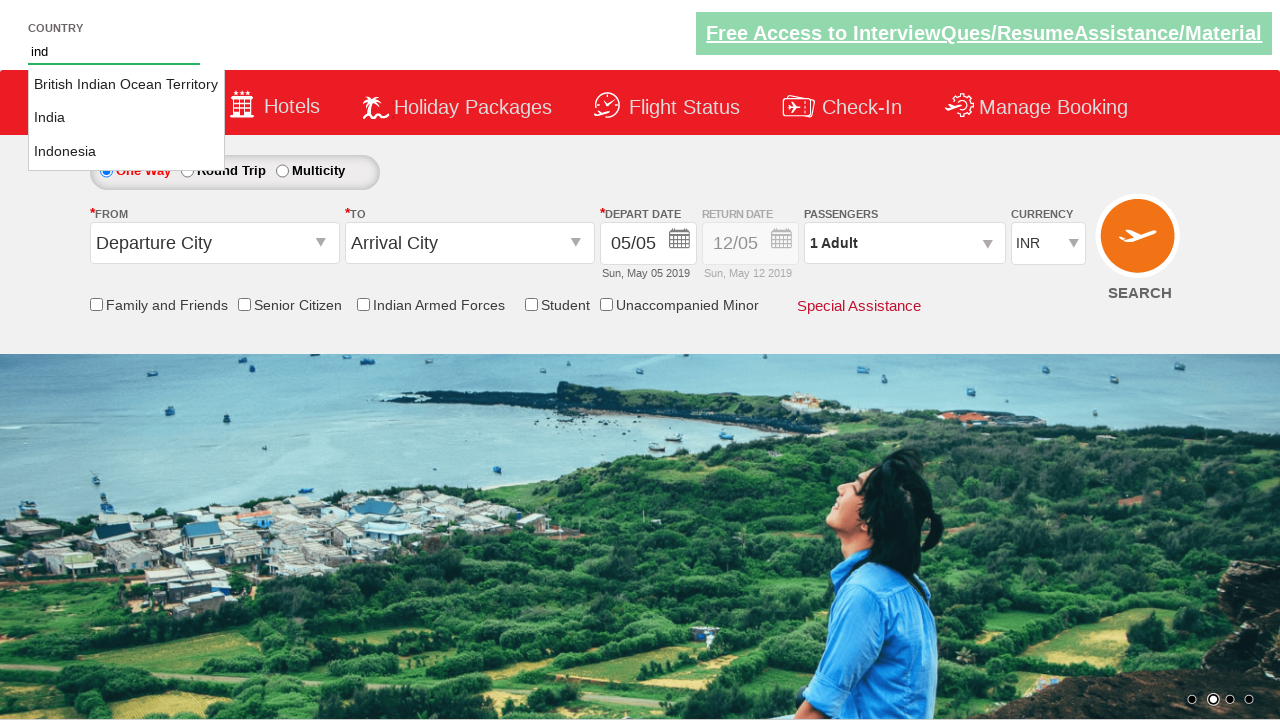

Retrieved all suggestion options from dropdown
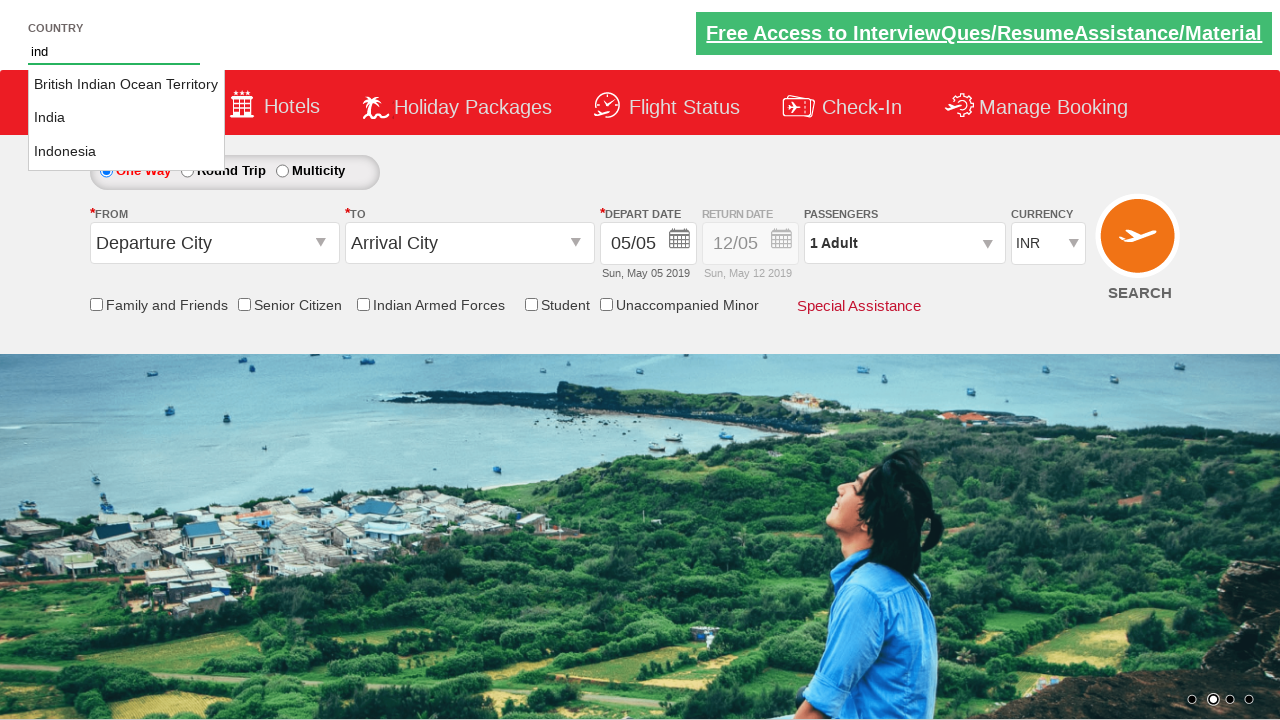

Selected 'Indonesia' from auto-suggestive dropdown options at (126, 152) on xpath=//li[@class='ui-menu-item']/a >> nth=2
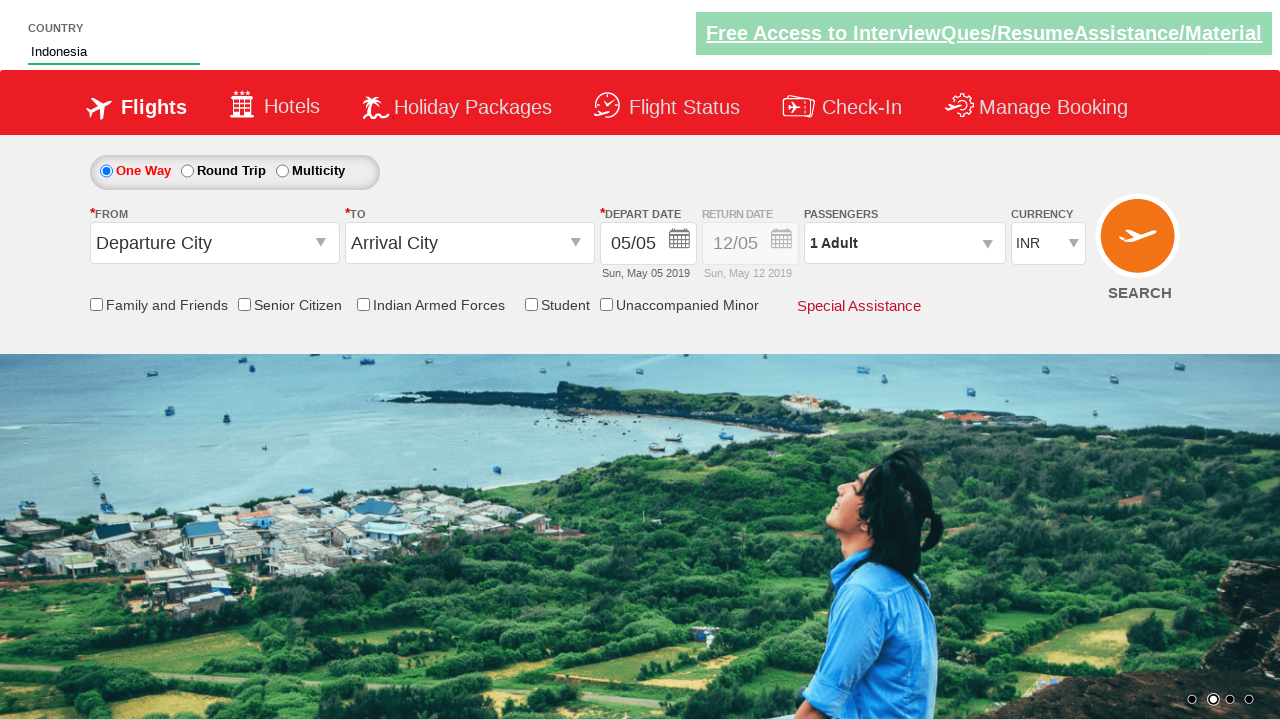

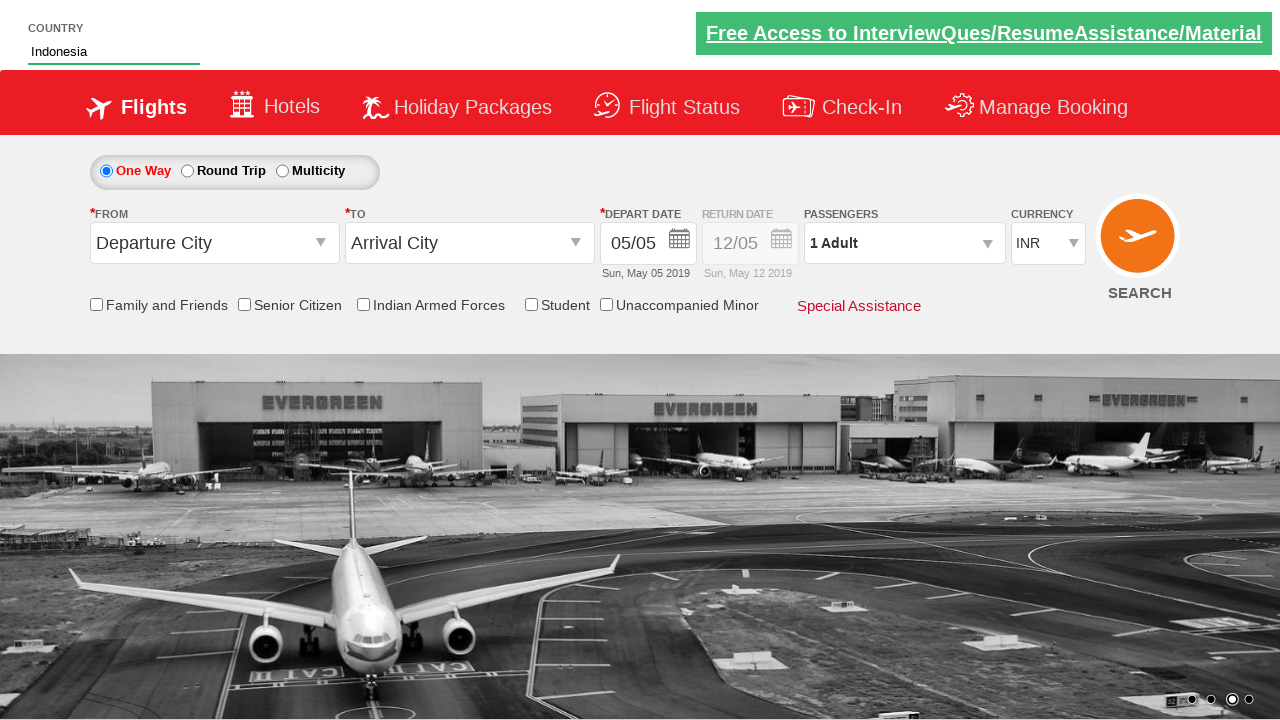